Tests registration form validation with invalid email format and mismatched confirmation email

Starting URL: https://alada.vn/tai-khoan/dang-ky.html

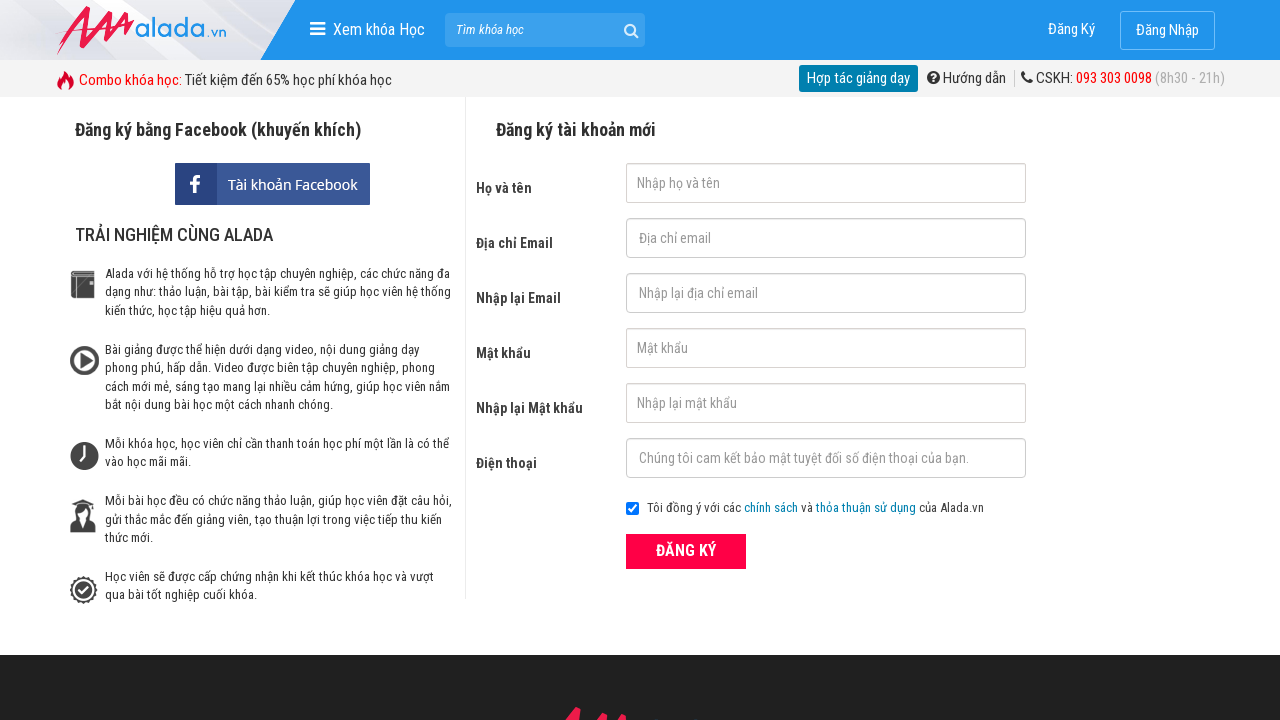

Filled first name field with 'Joe bin' on #txtFirstname
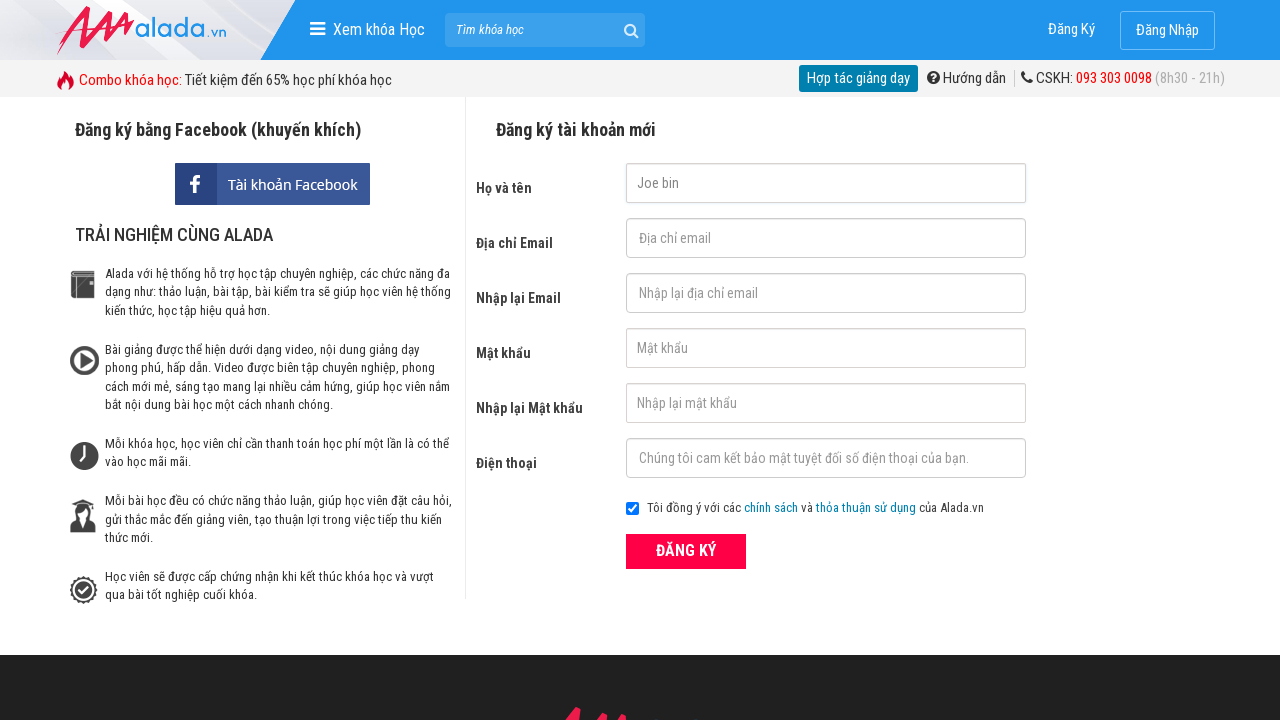

Filled email field with invalid format '123@123@123' on #txtEmail
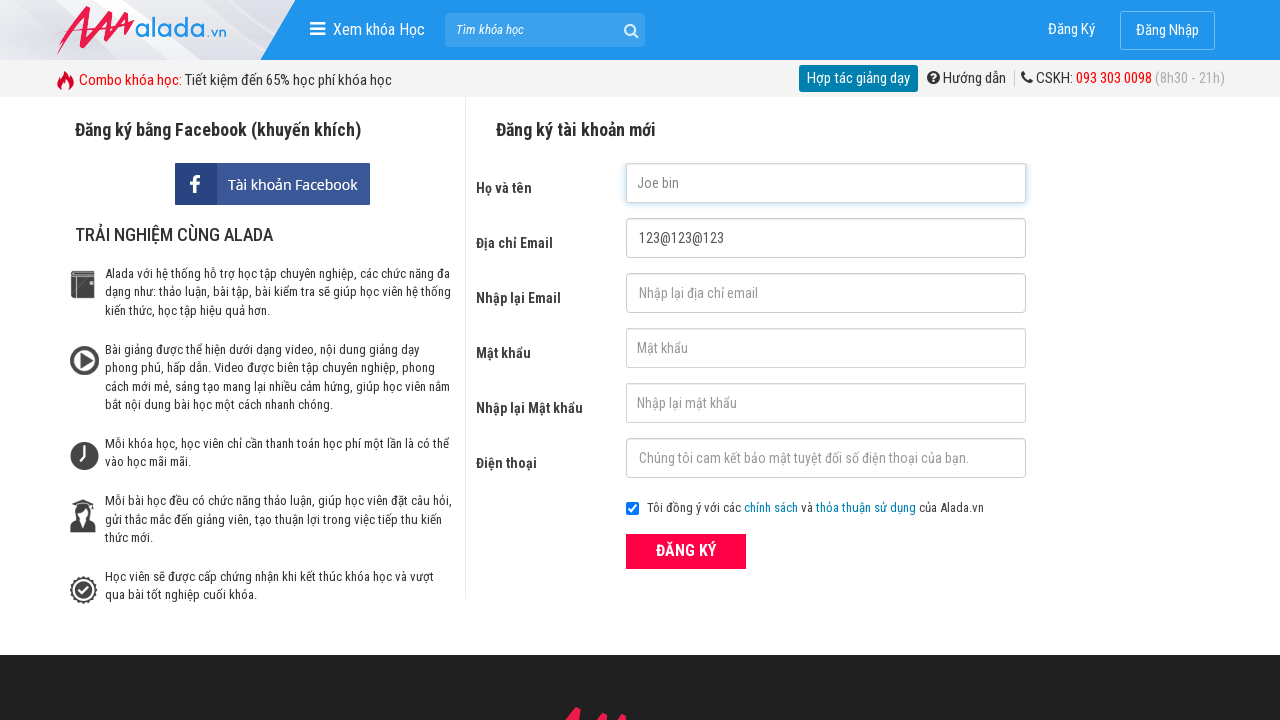

Filled confirmation email field with '456@1432.com' (mismatched) on #txtCEmail
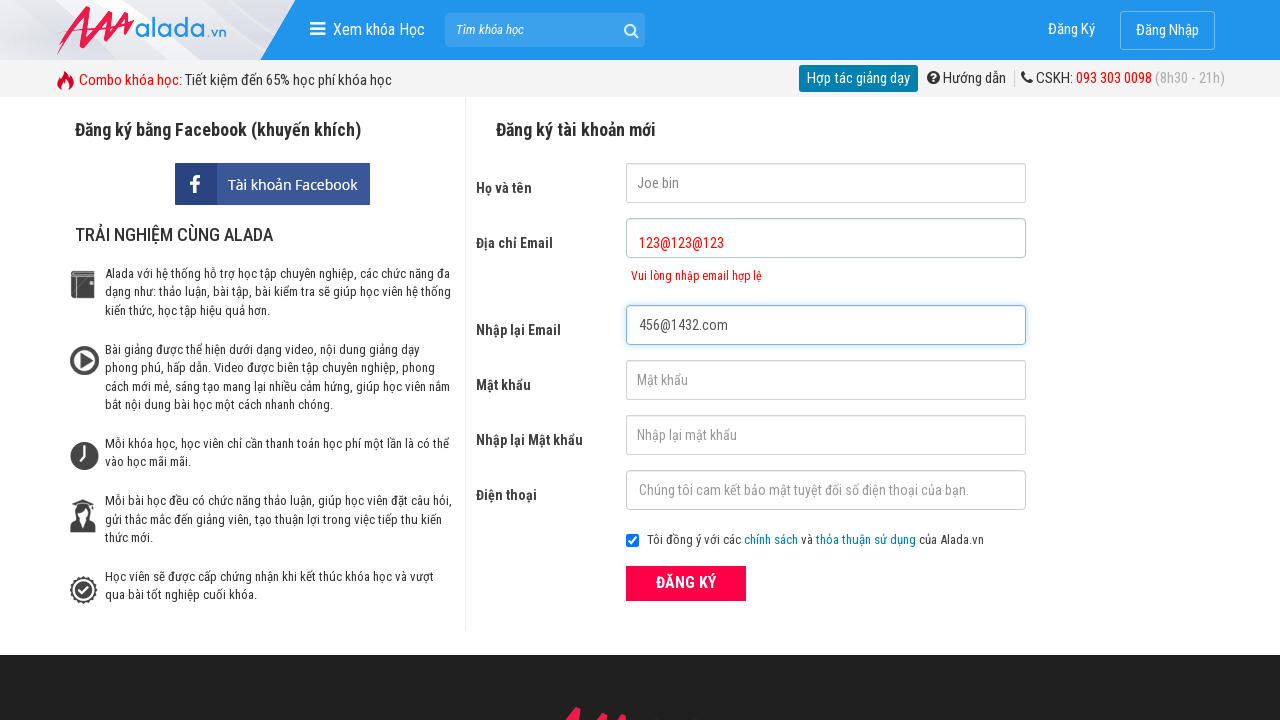

Filled password field with '123456' on #txtPassword
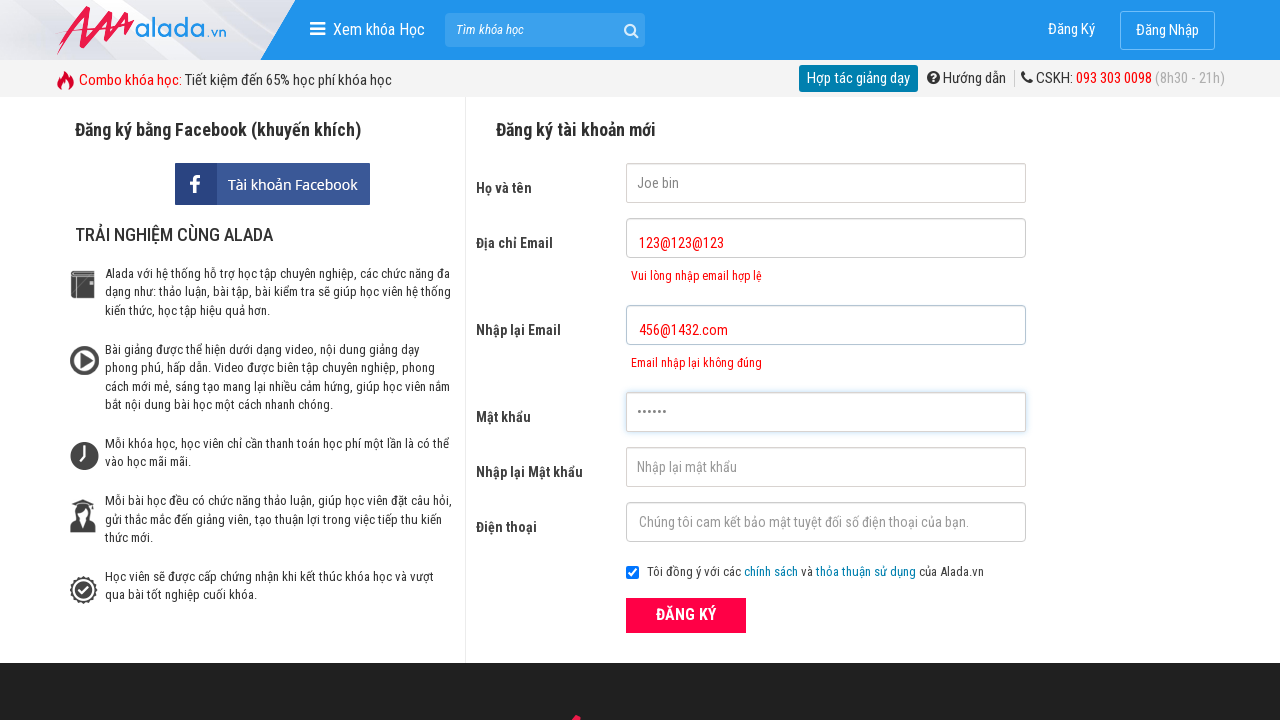

Filled confirmation password field with '123456' on #txtCPassword
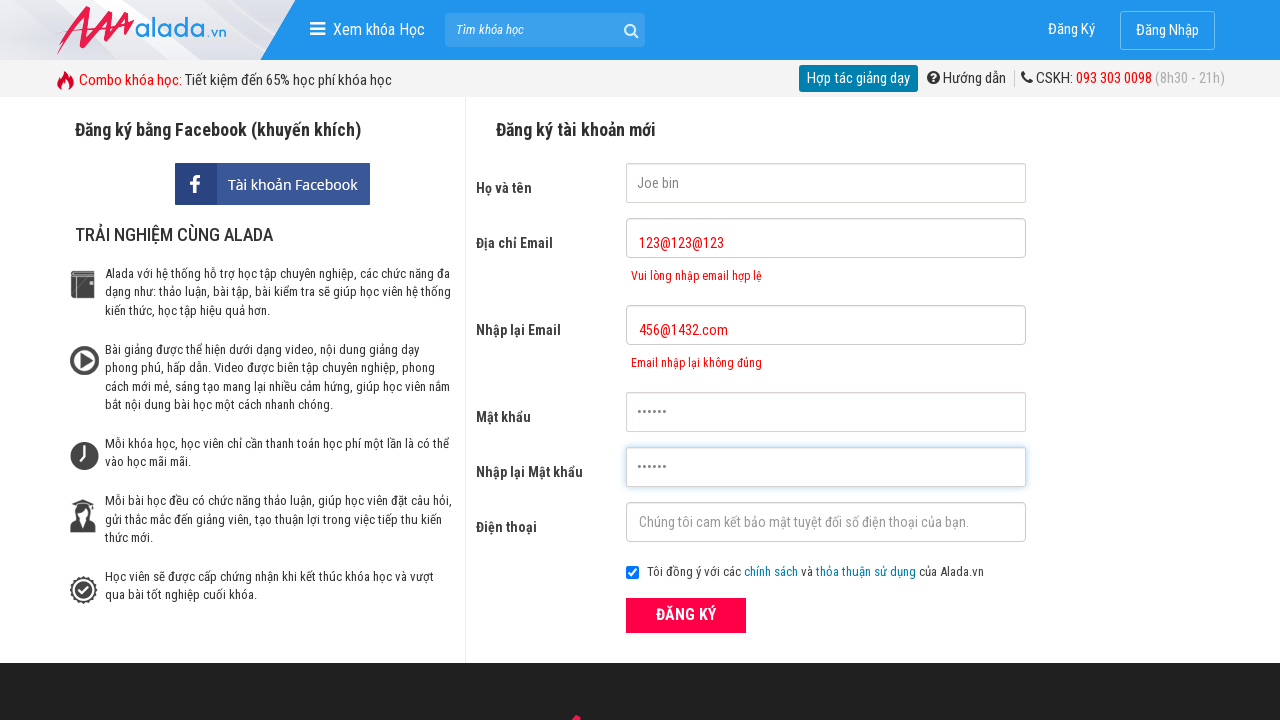

Filled phone field with '0964755453' on #txtPhone
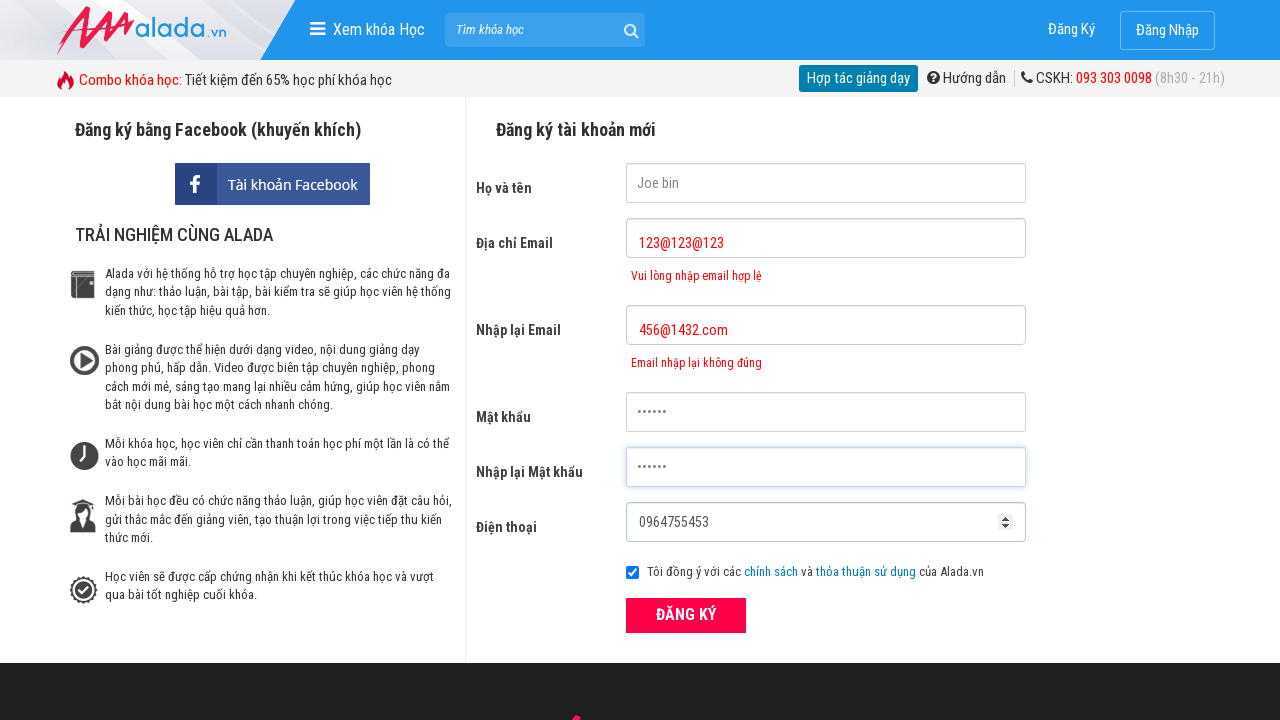

Clicked ĐĂNG KÝ (Register) button to submit form at (686, 615) on xpath=//button[text()='ĐĂNG KÝ' and @type='submit']
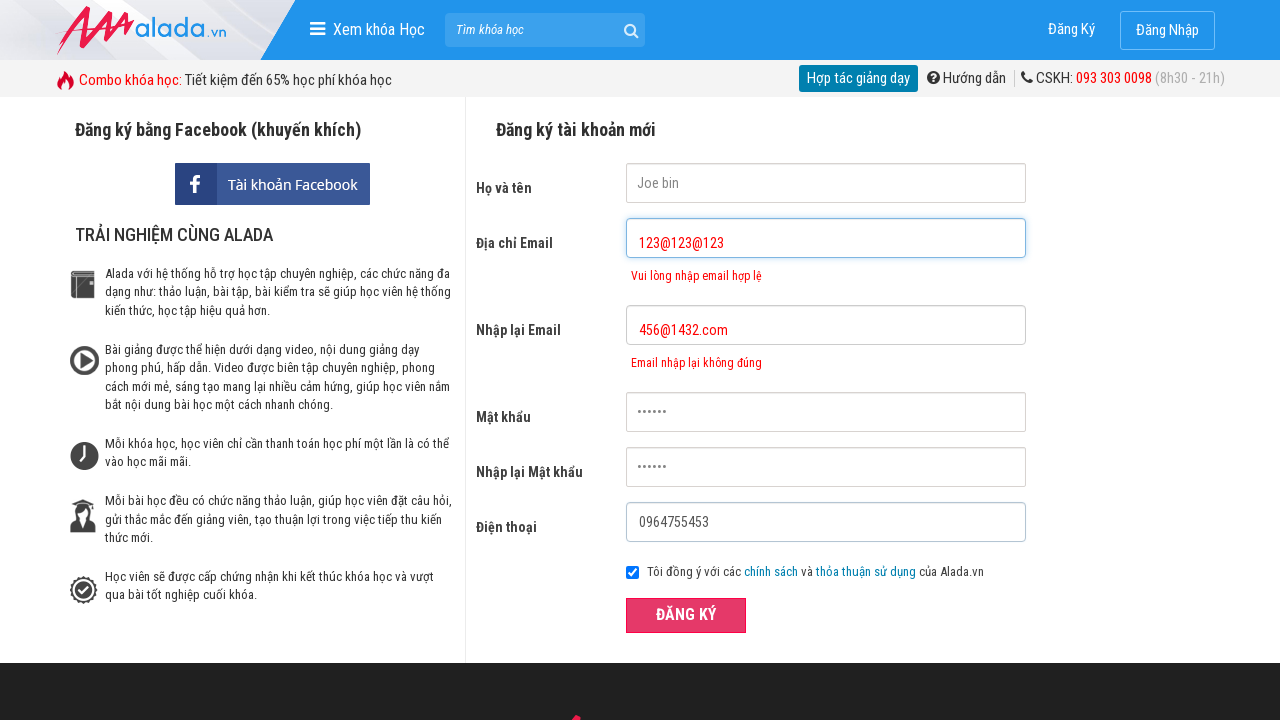

Email error message appeared for invalid email format
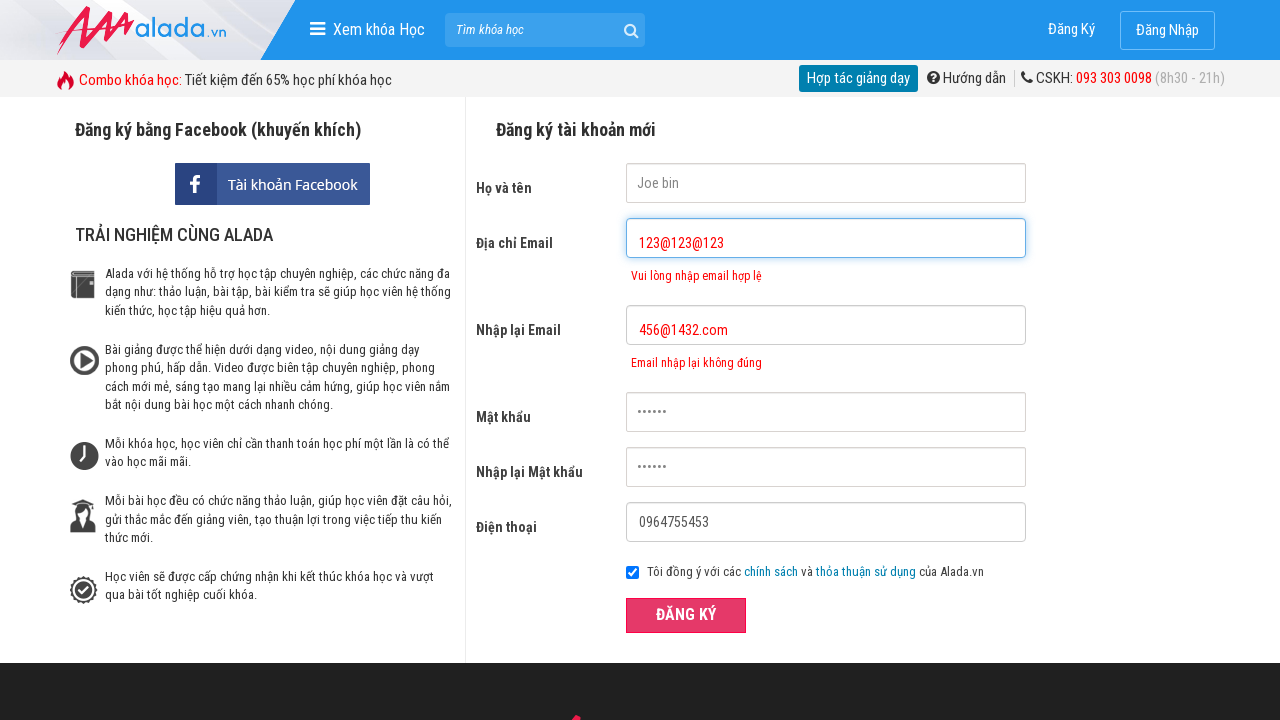

Confirmation email error message appeared for mismatched email
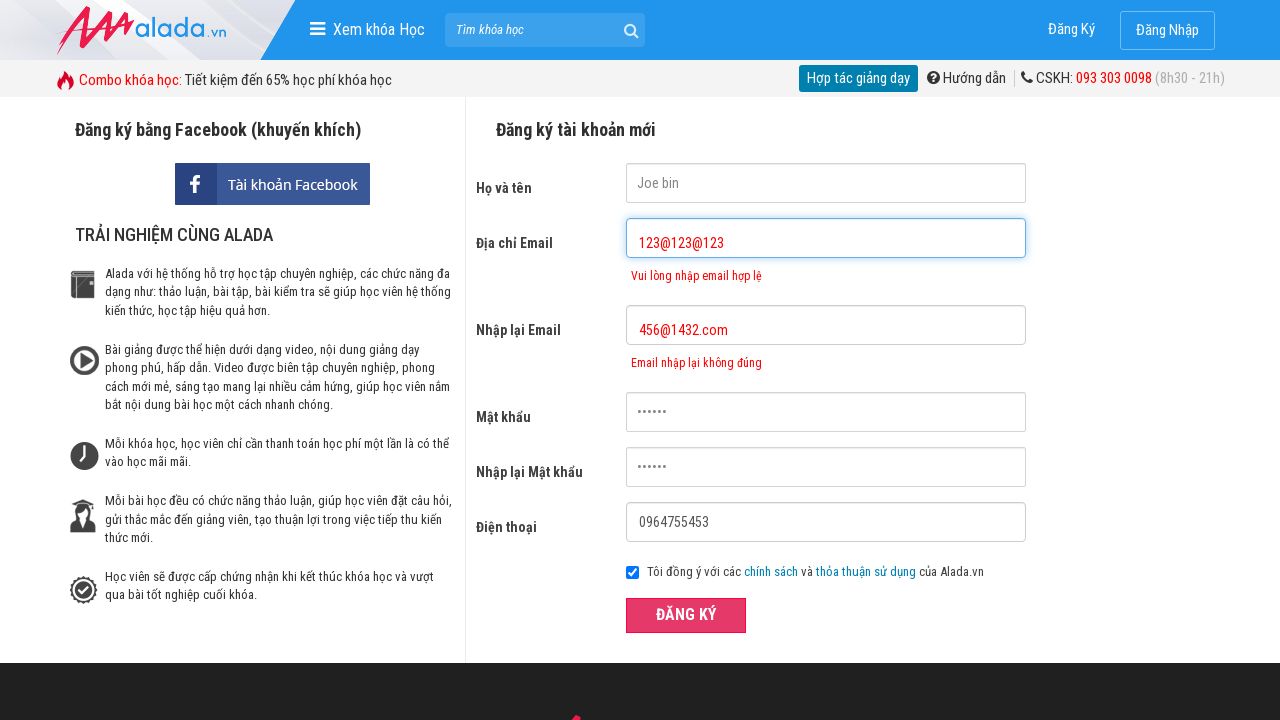

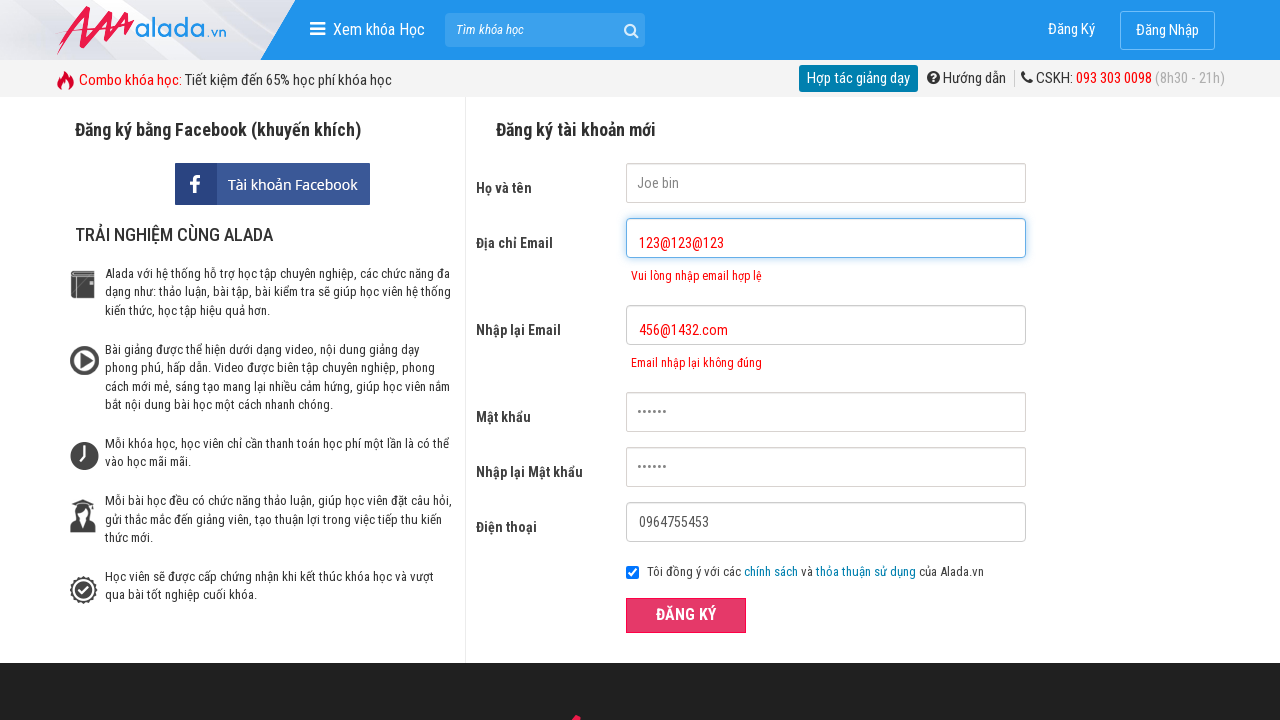